Tests window handling functionality by opening new tabs and windows, switching between them, and closing them

Starting URL: http://demo.automationtesting.in/Windows.html

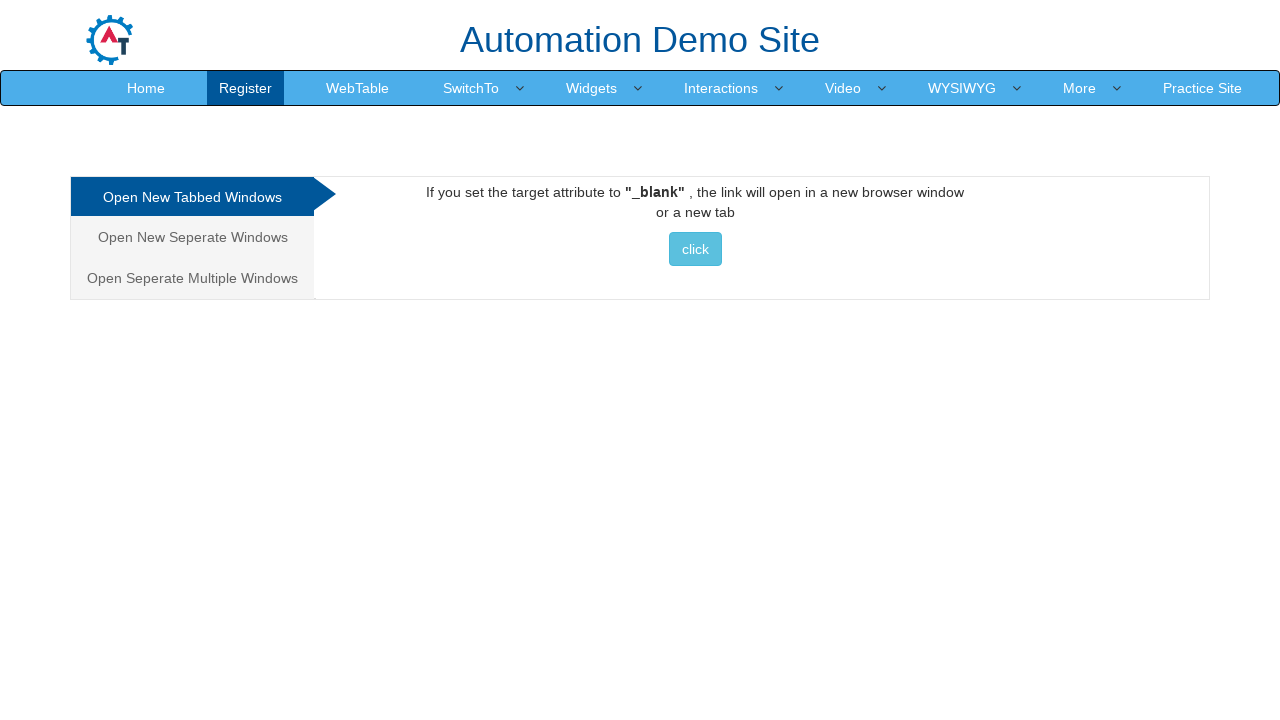

Clicked link to Selenium website to open new tab at (695, 249) on //a[@href="http://www.selenium.dev"]
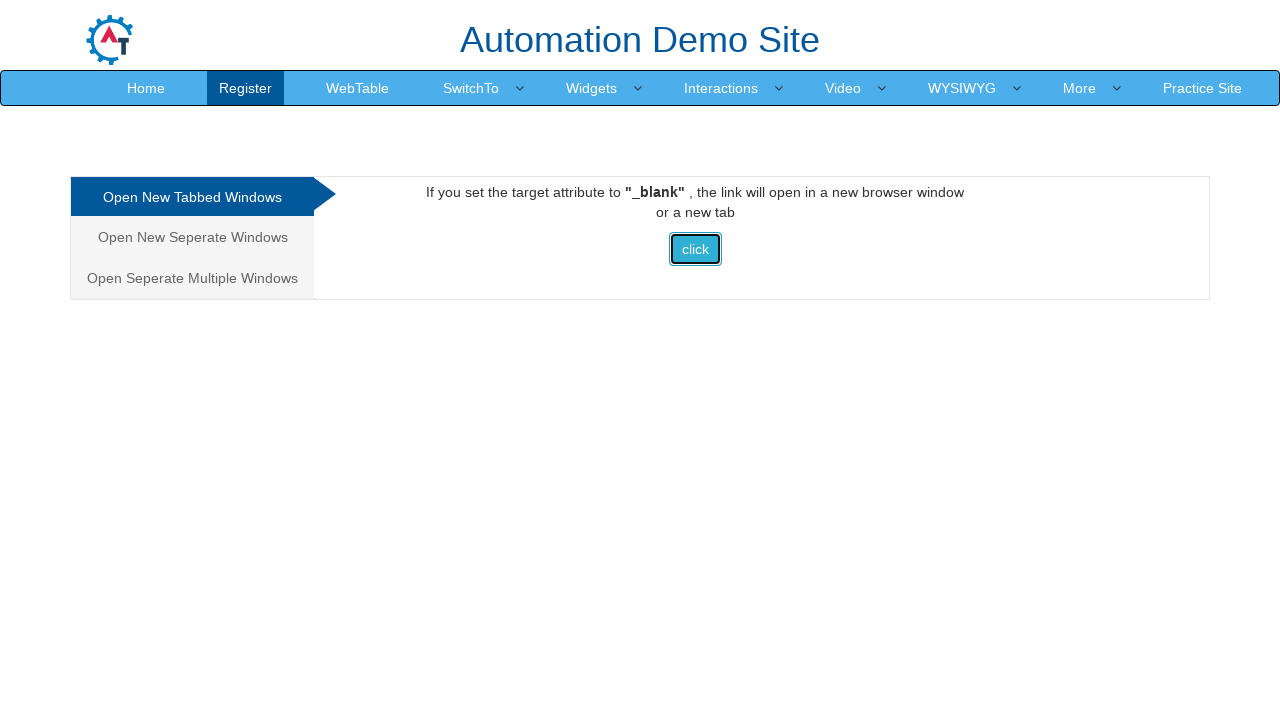

New tab opened with Selenium website at (695, 249) on //a[@href="http://www.selenium.dev"]
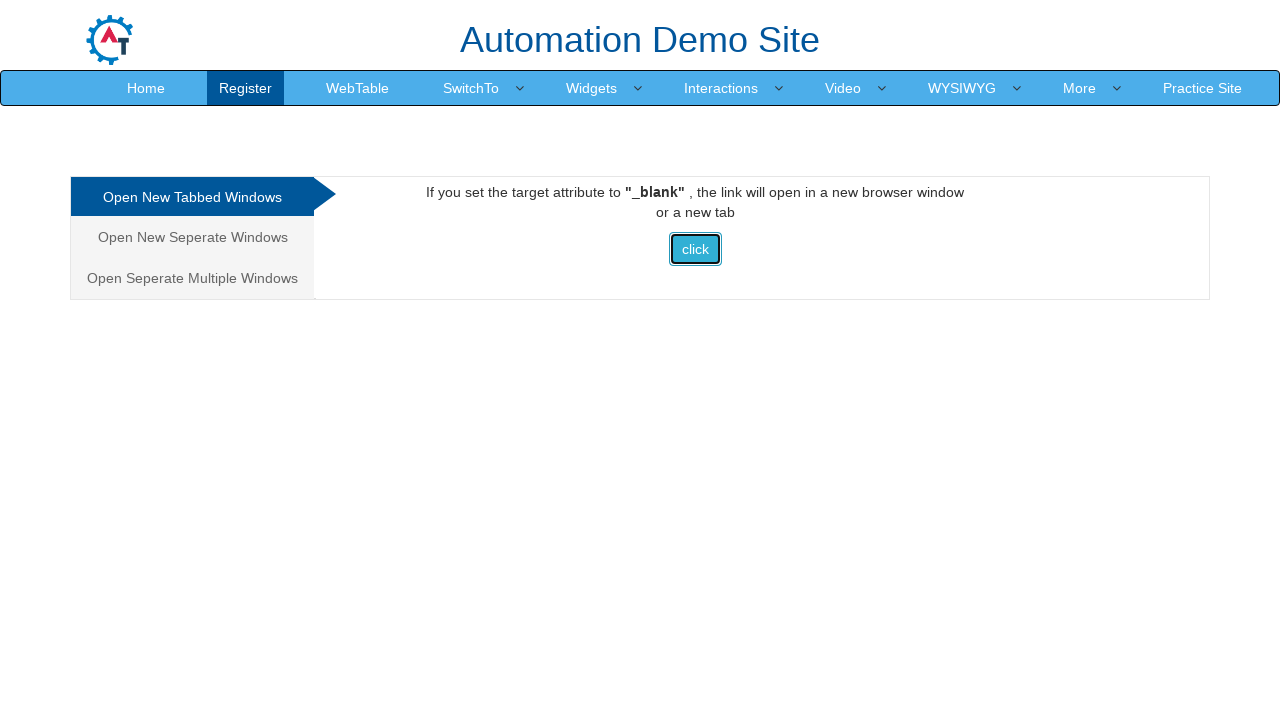

Closed the new tab
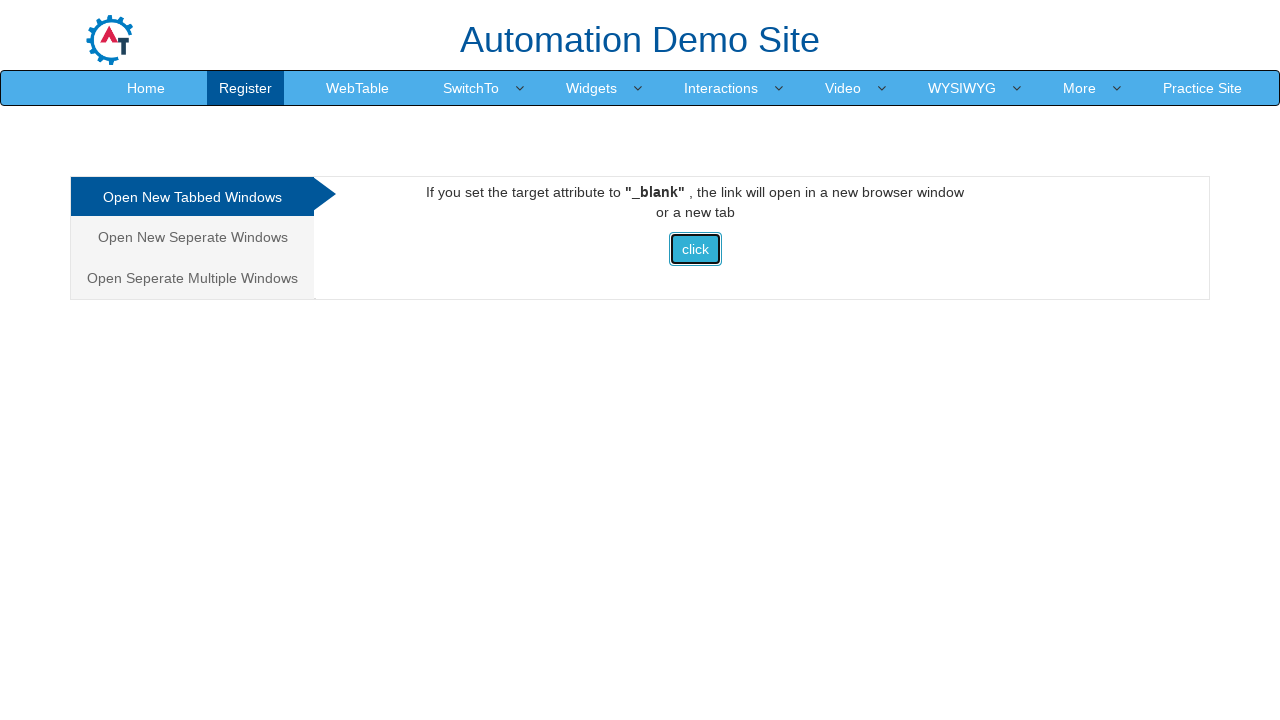

Clicked on Separate Windows tab at (192, 237) on //a[@href="#Seperate"]
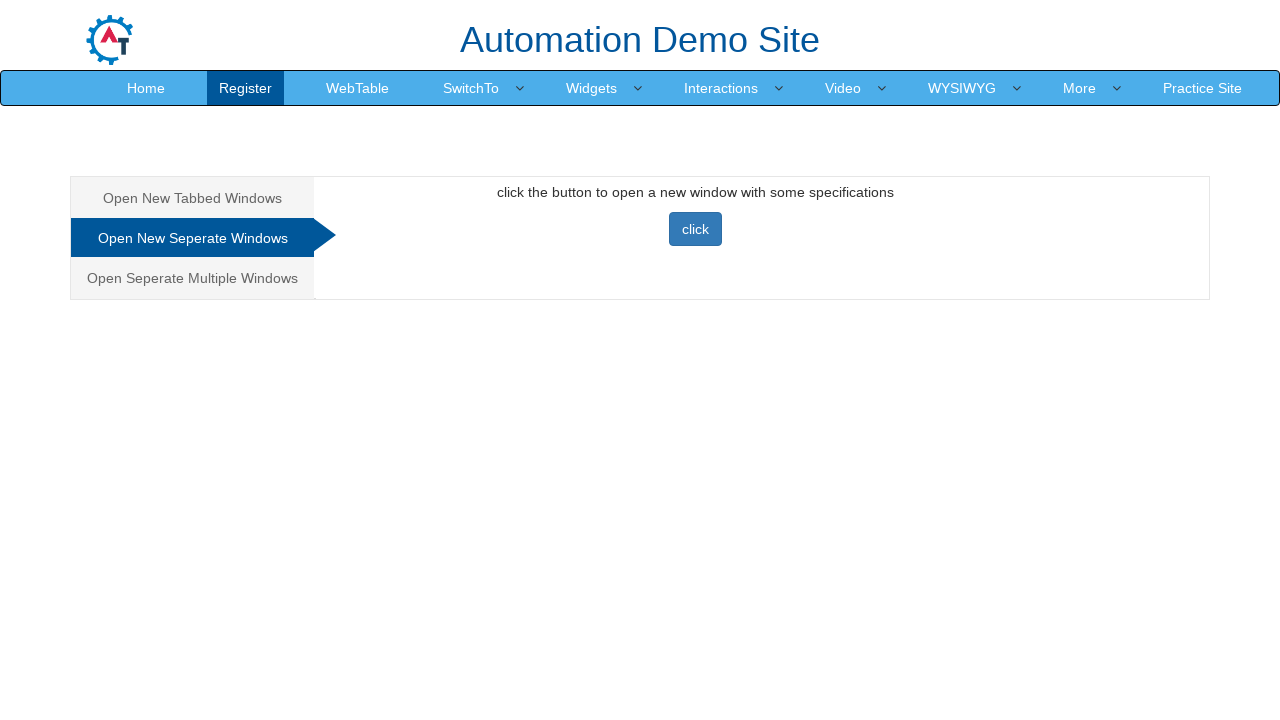

Clicked button on Separate Windows section at (695, 229) on //button[@class="btn btn-primary"]
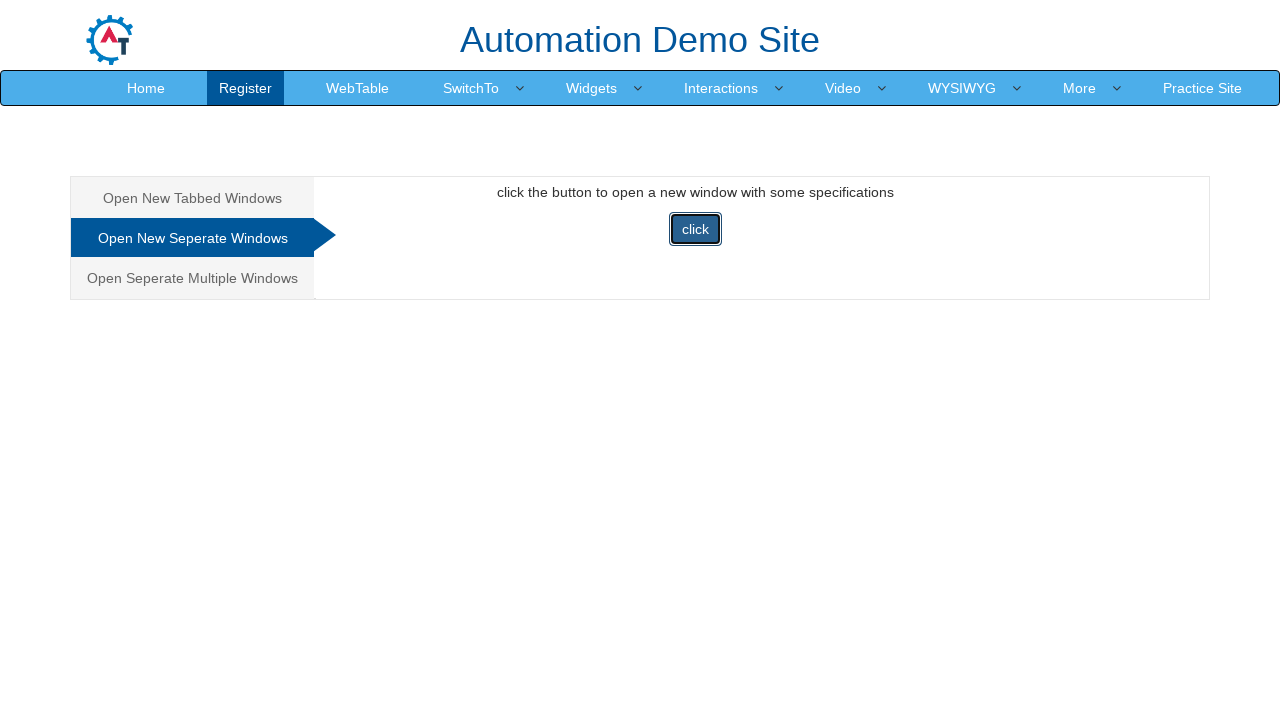

New separate window opened at (695, 229) on //button[@class="btn btn-primary"]
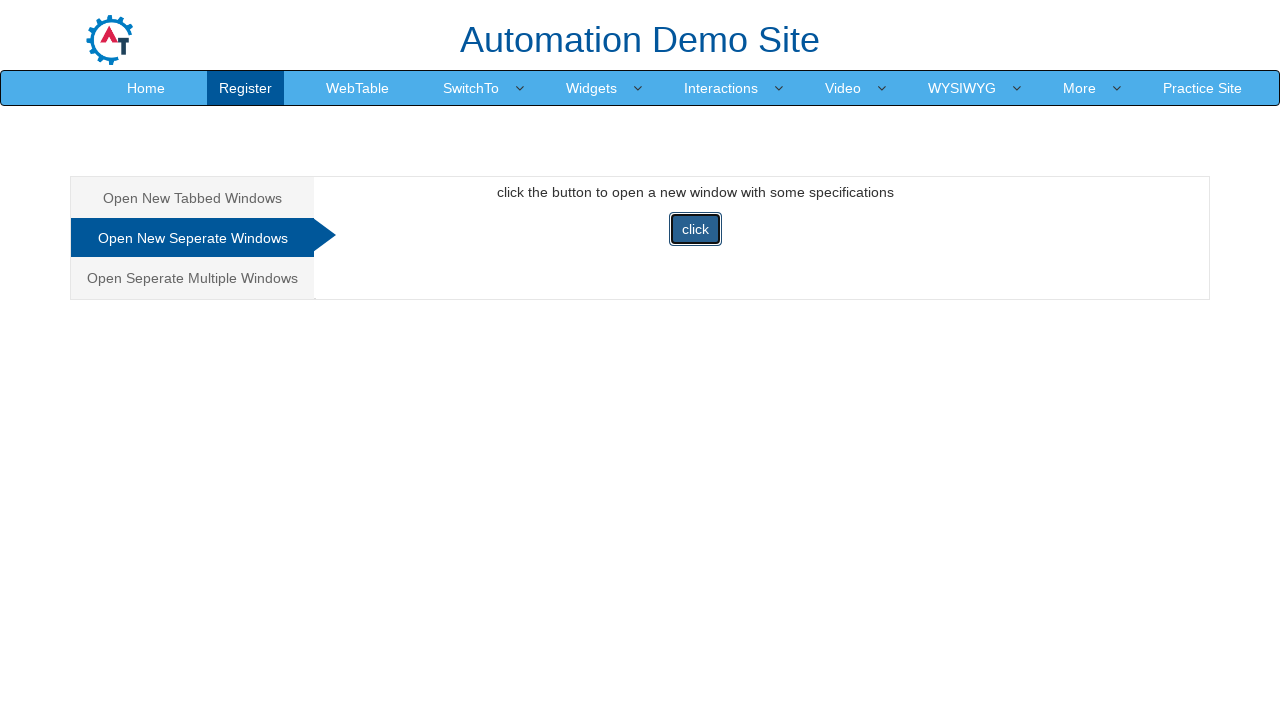

Closed the separate window
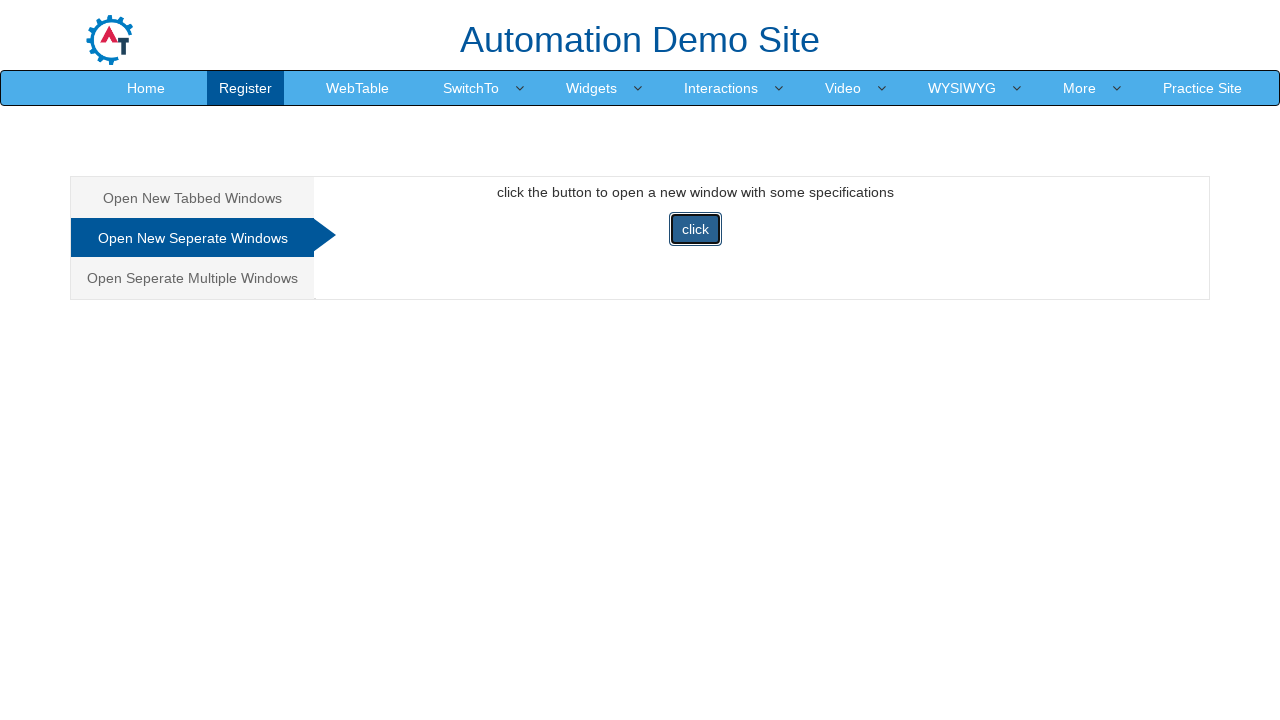

Clicked on Multiple Windows tab at (192, 278) on //a[@href="#Multiple"]
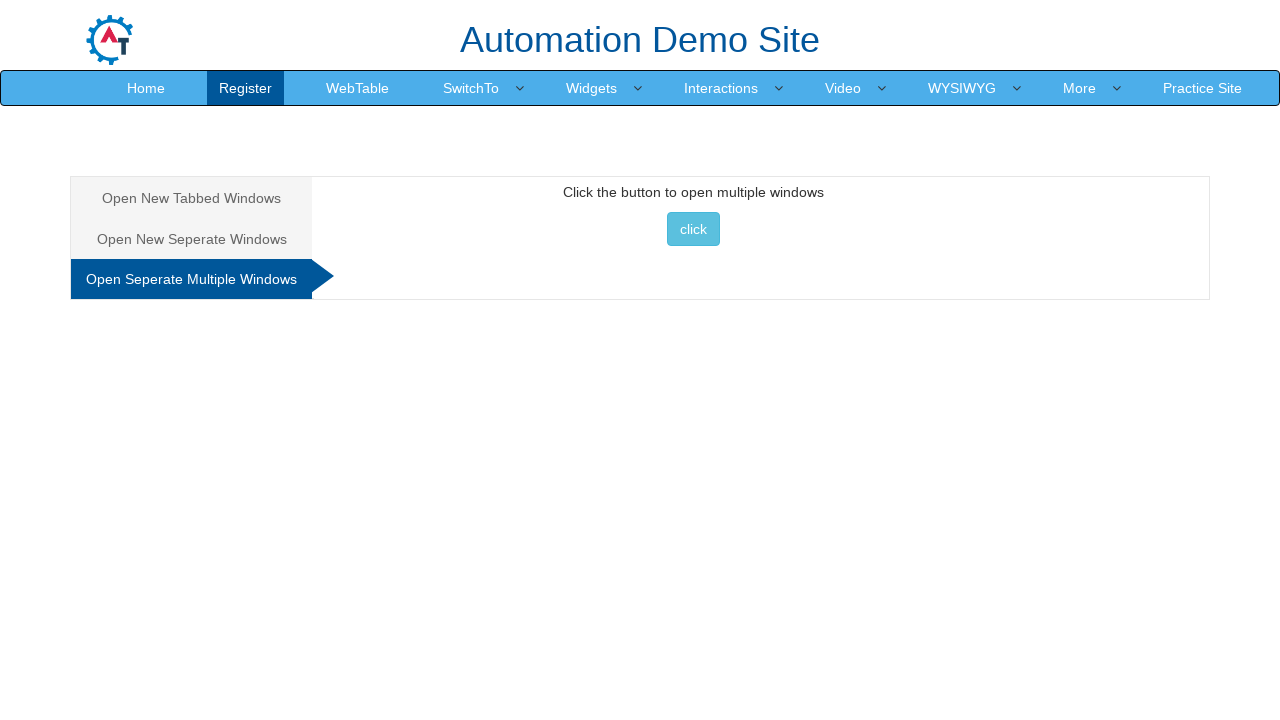

Multiple windows opened via multiwindow() function at (693, 229) on //button[@onclick="multiwindow()"]
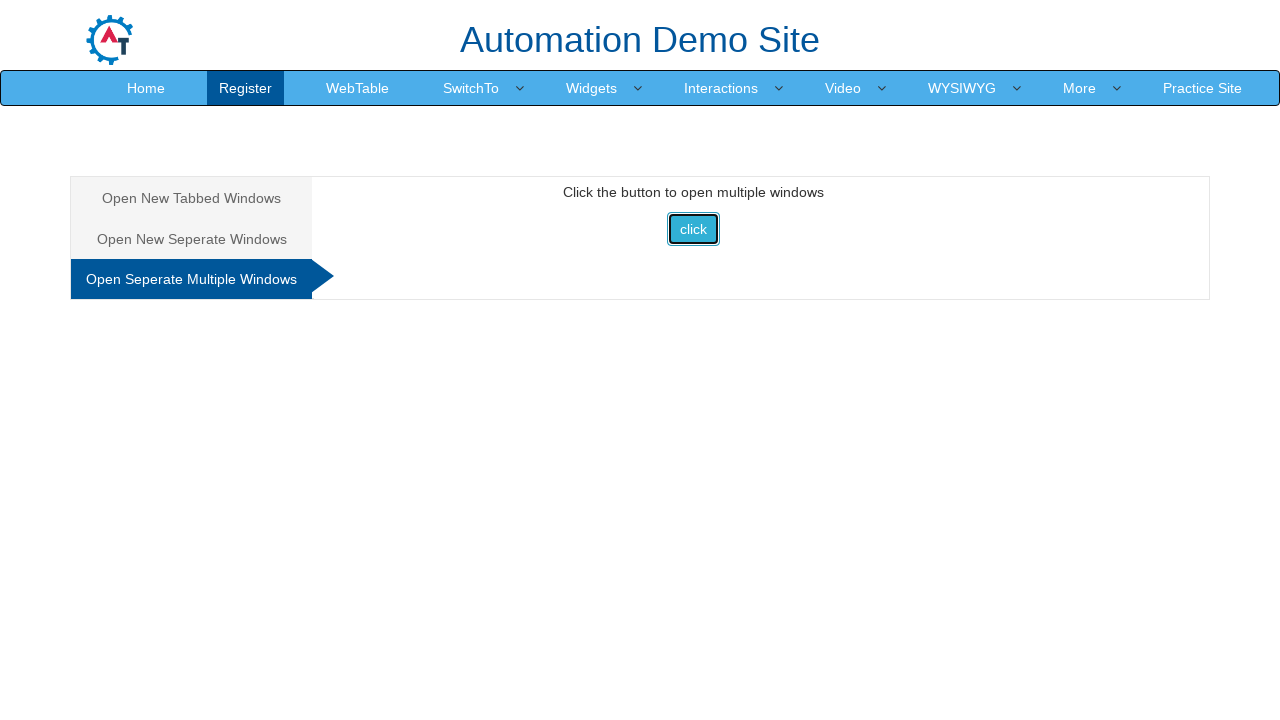

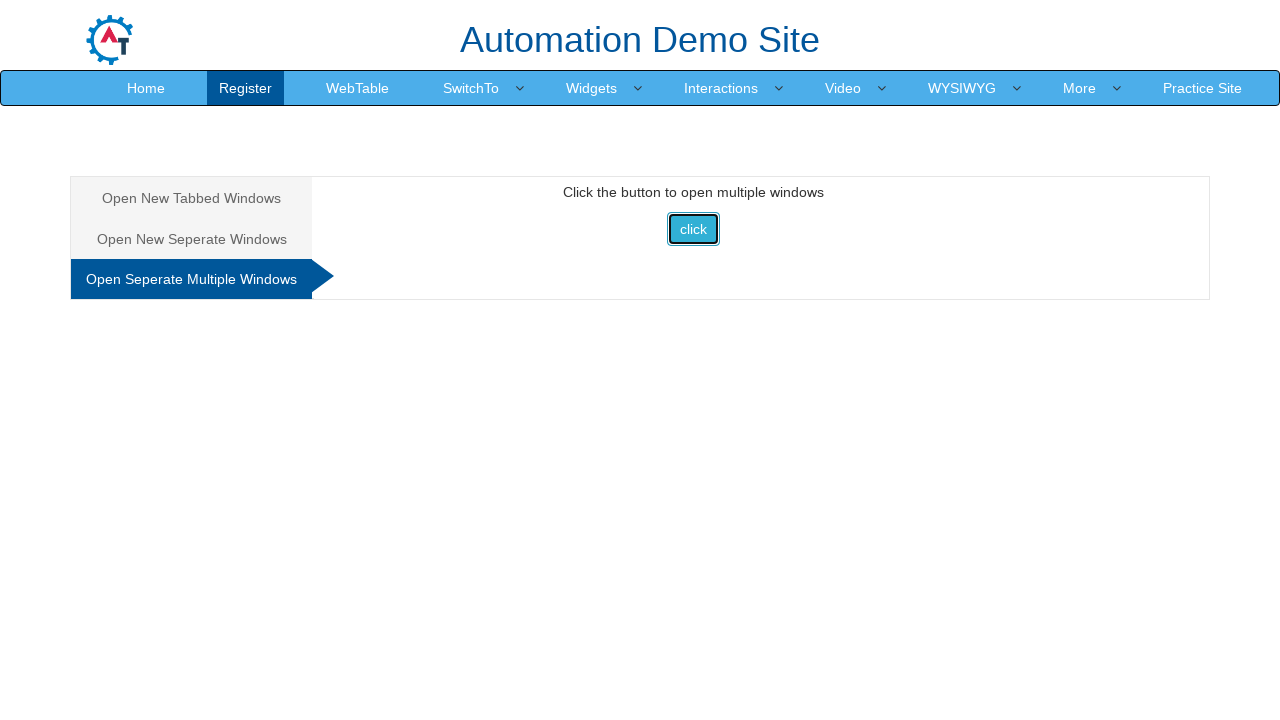